Tests Baidu mobile search functionality by clicking the search input field, entering a search query, and clicking the search button

Starting URL: http://m.baidu.com

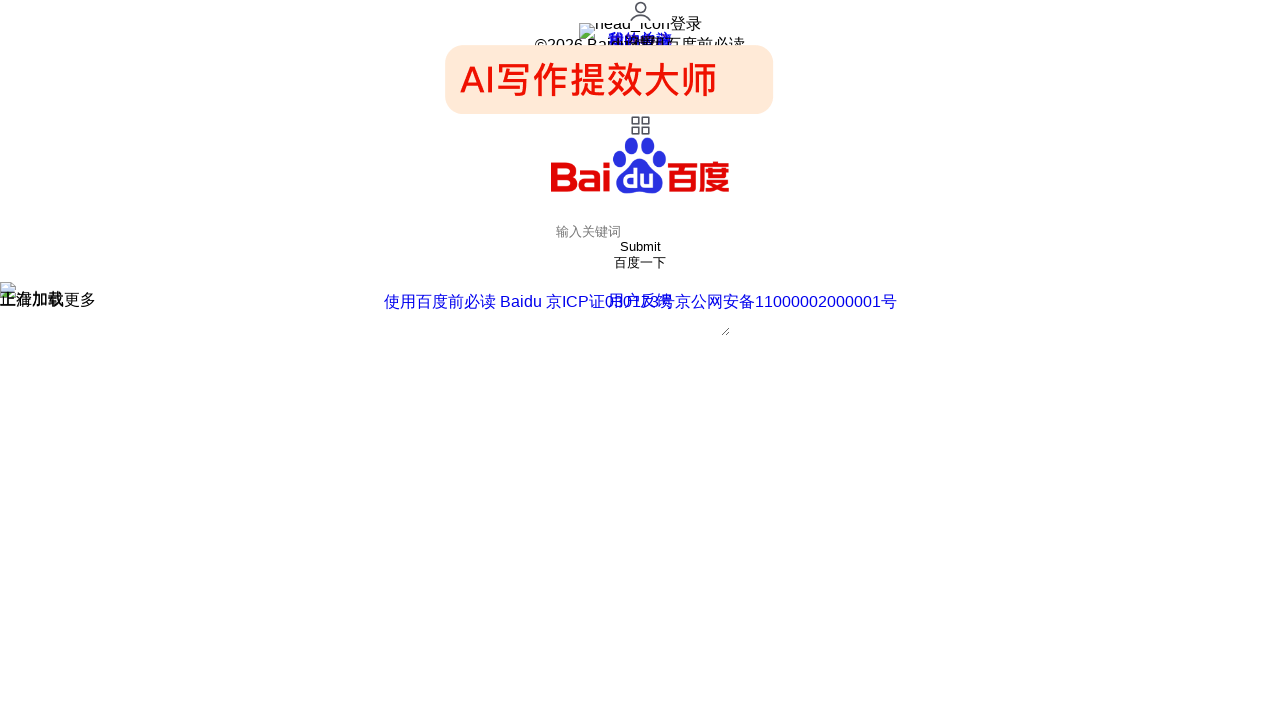

Search input field became visible
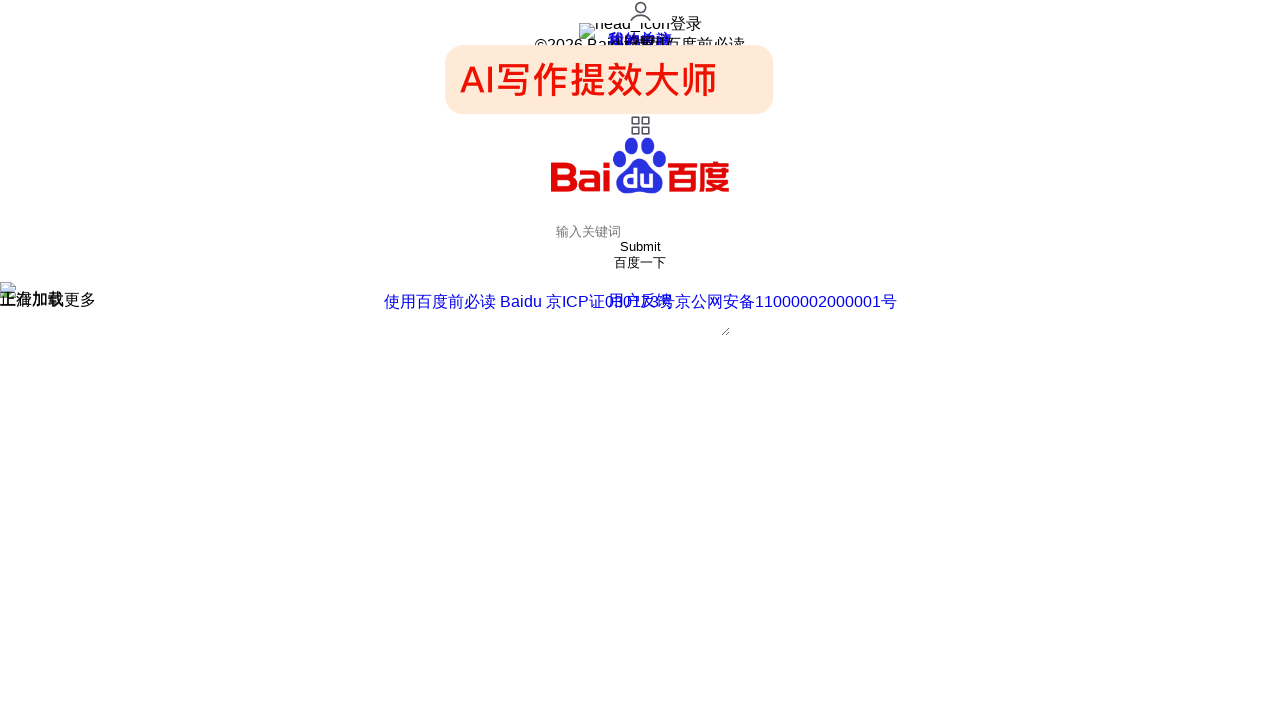

Clicked the search input field at (640, 232) on #index-kw
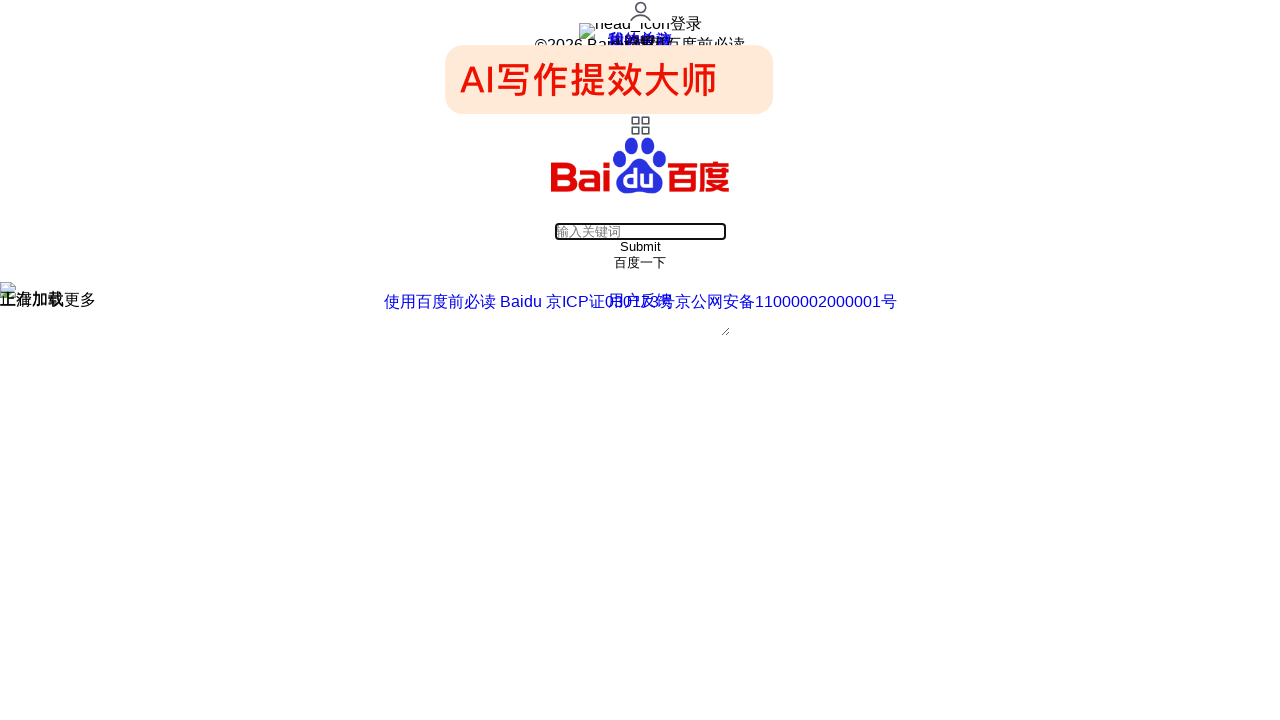

Entered search query 'appium' in the search field on #index-kw
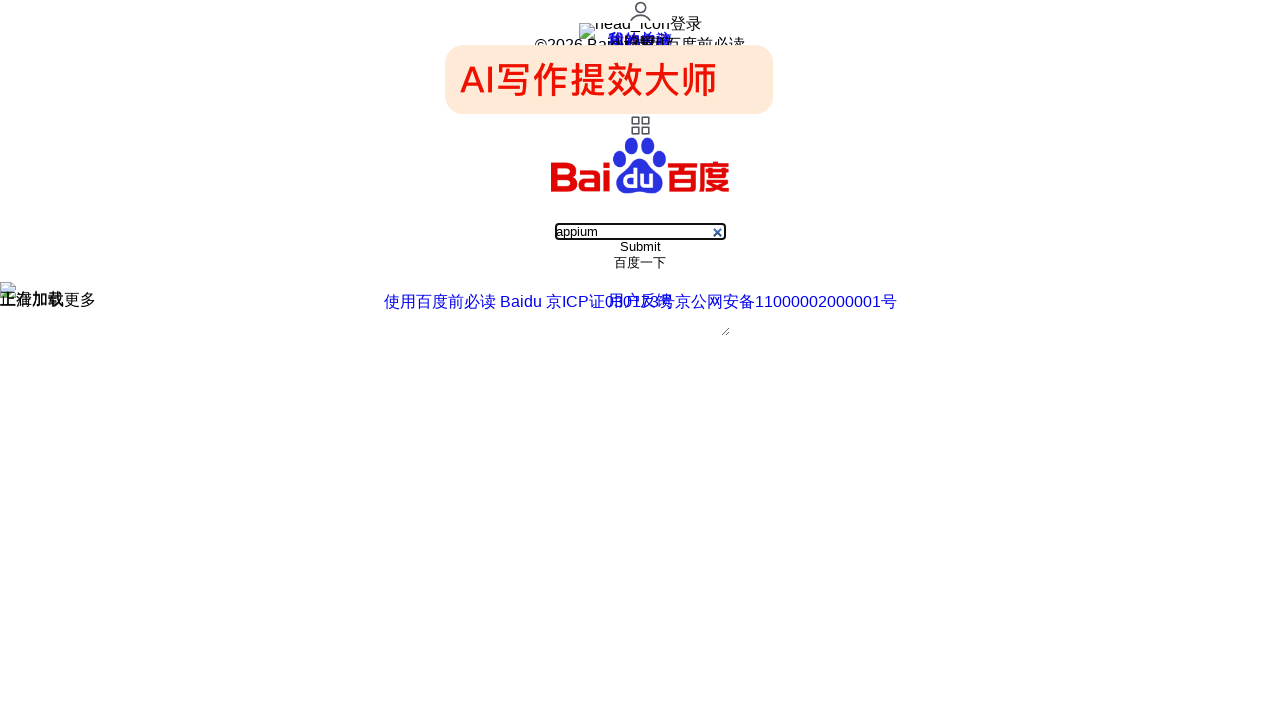

Clicked the search button to perform search at (640, 263) on #index-bn
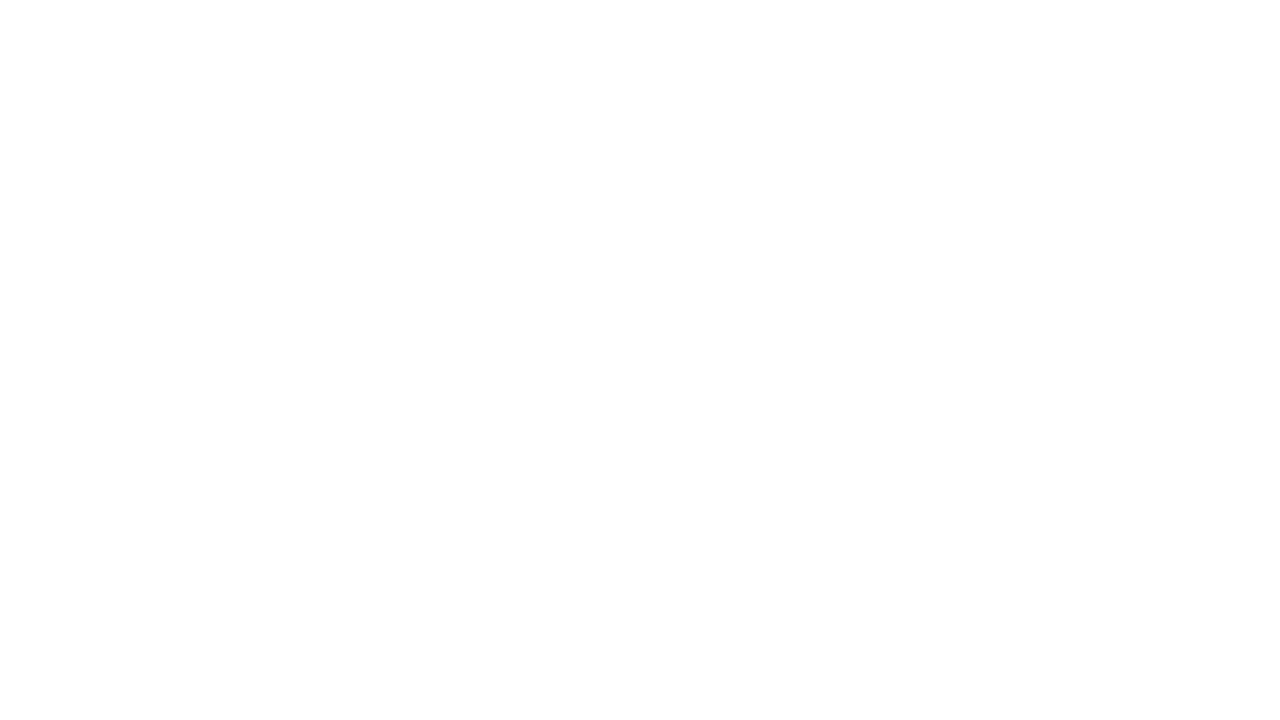

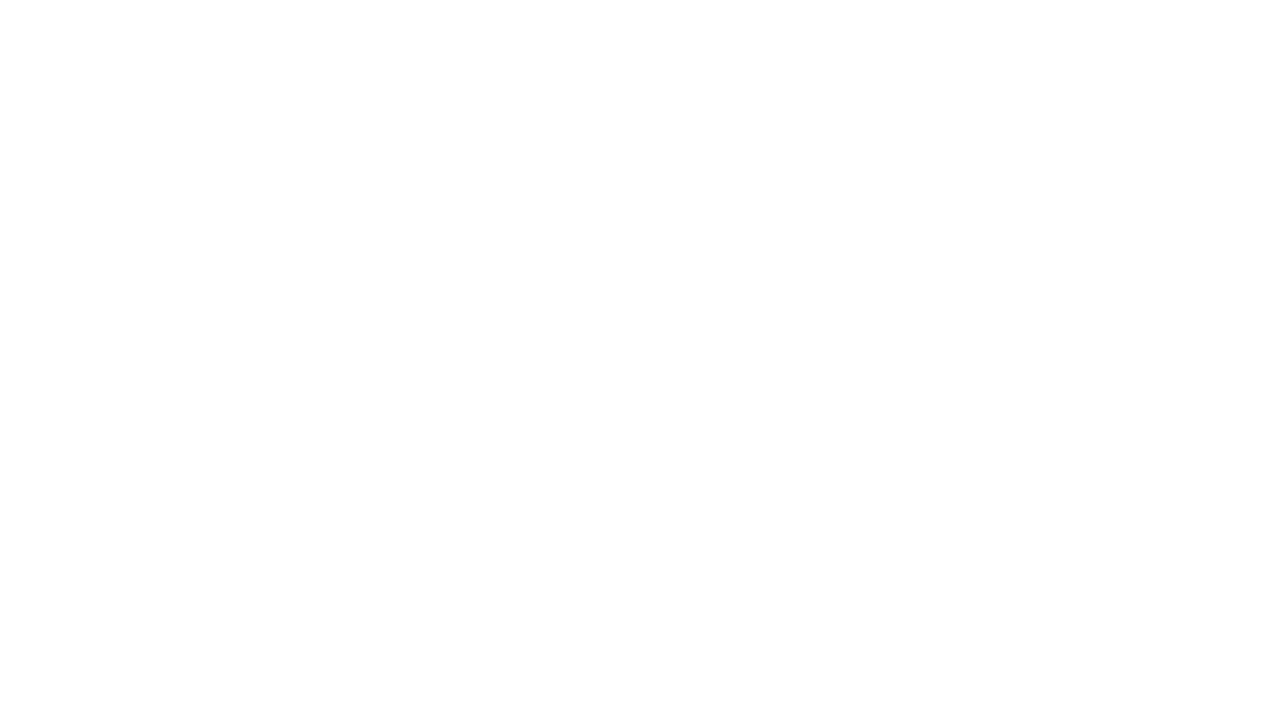